Waits for a price of $100 to appear, then books it and solves a mathematical challenge by calculating a formula and submitting the answer

Starting URL: http://suninjuly.github.io/explicit_wait2.html

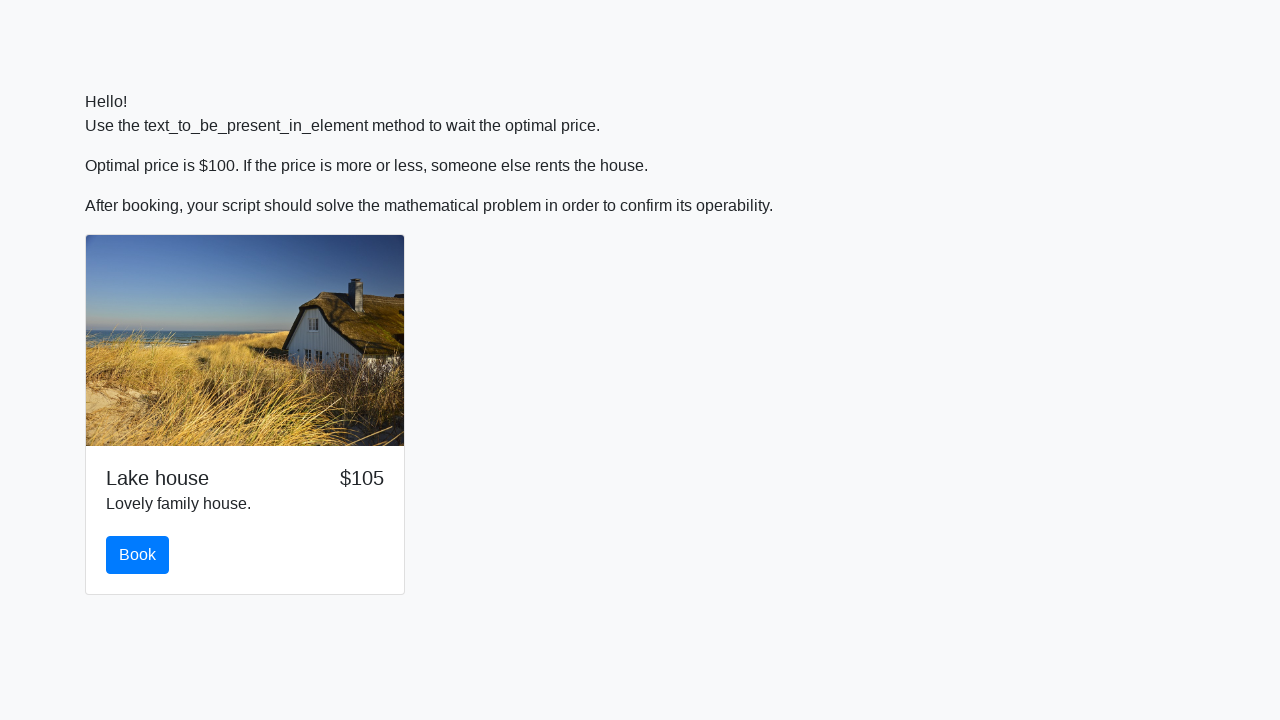

Waited for price to drop to $100
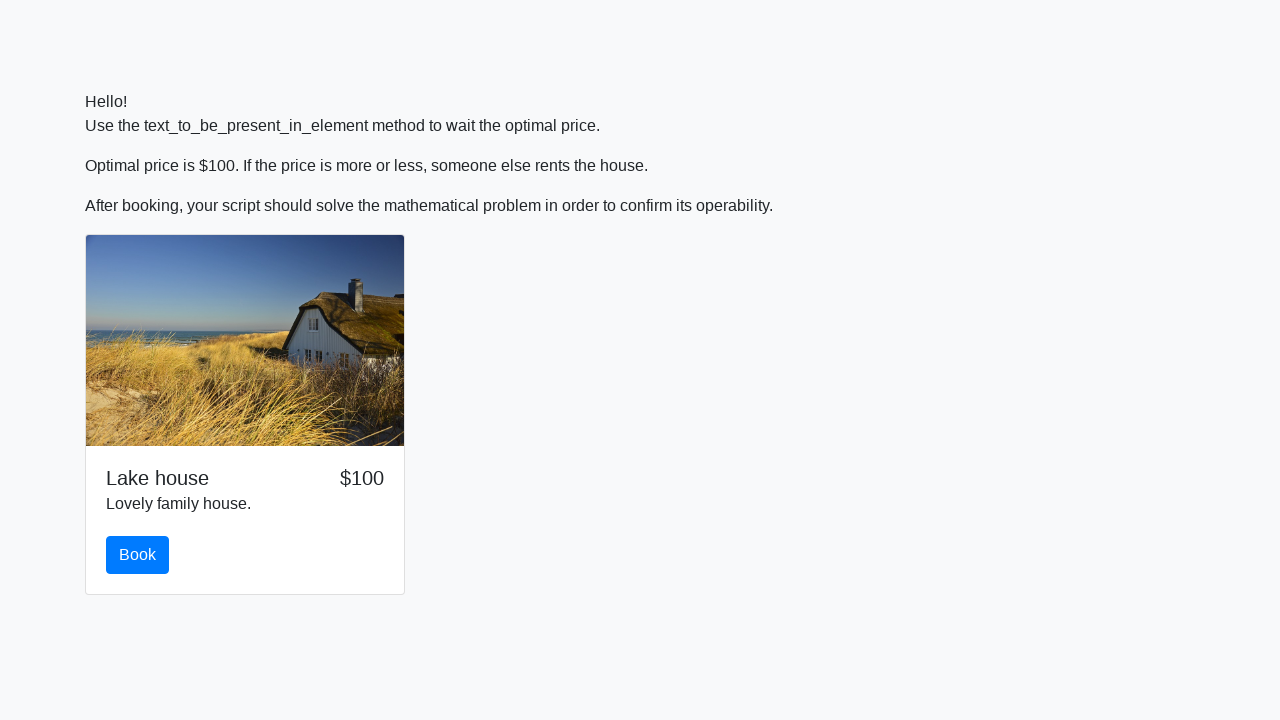

Clicked the book button at (138, 555) on #book
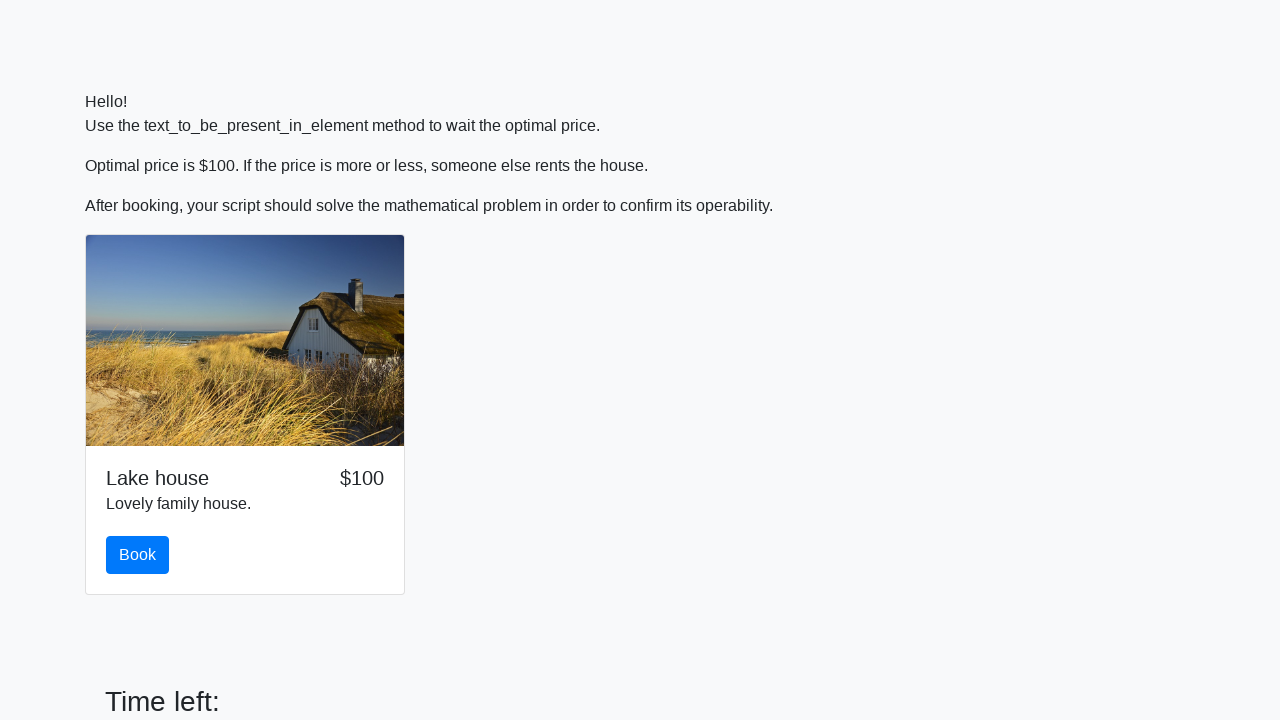

Scrolled down to reveal the math problem
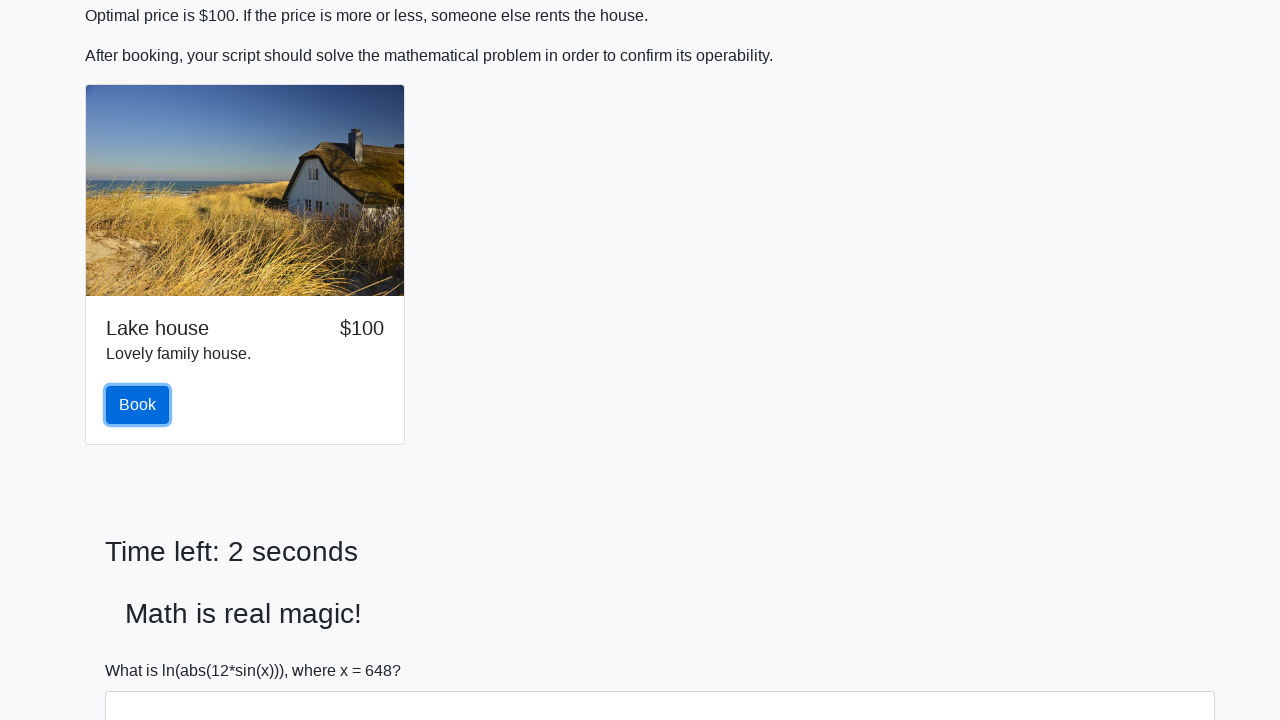

Retrieved x value: 648
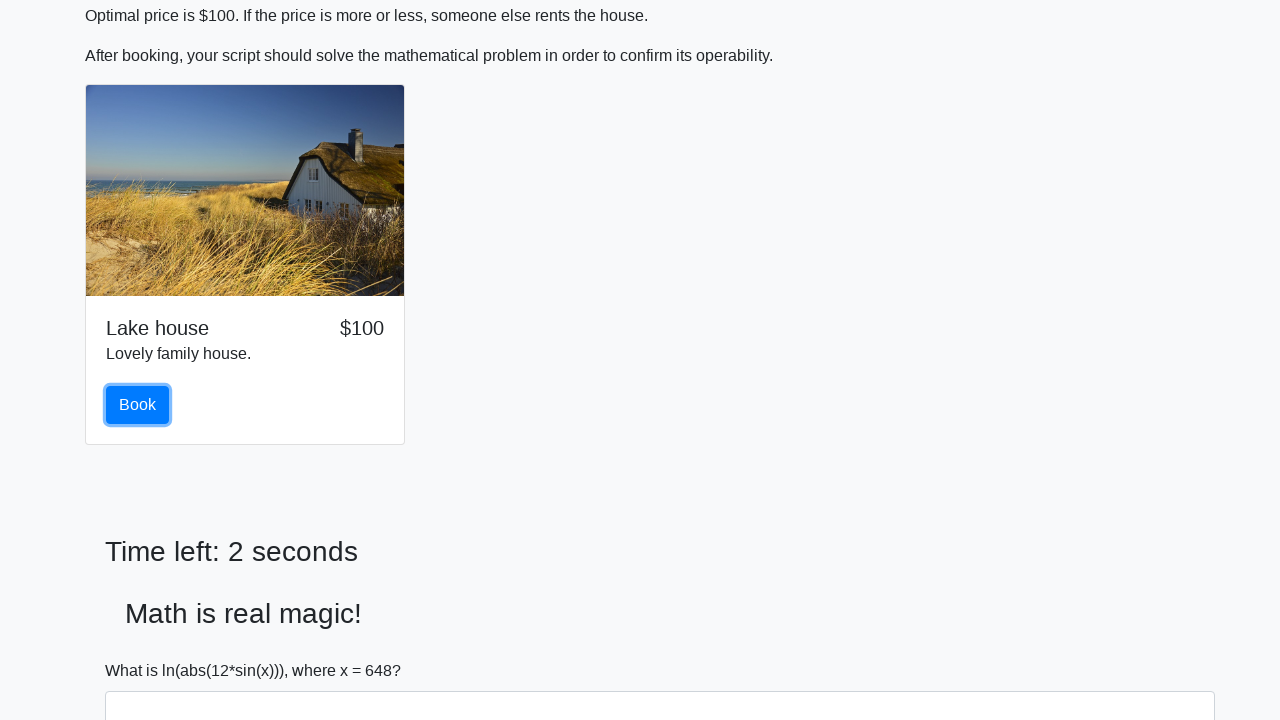

Calculated result: 2.1827487058989603
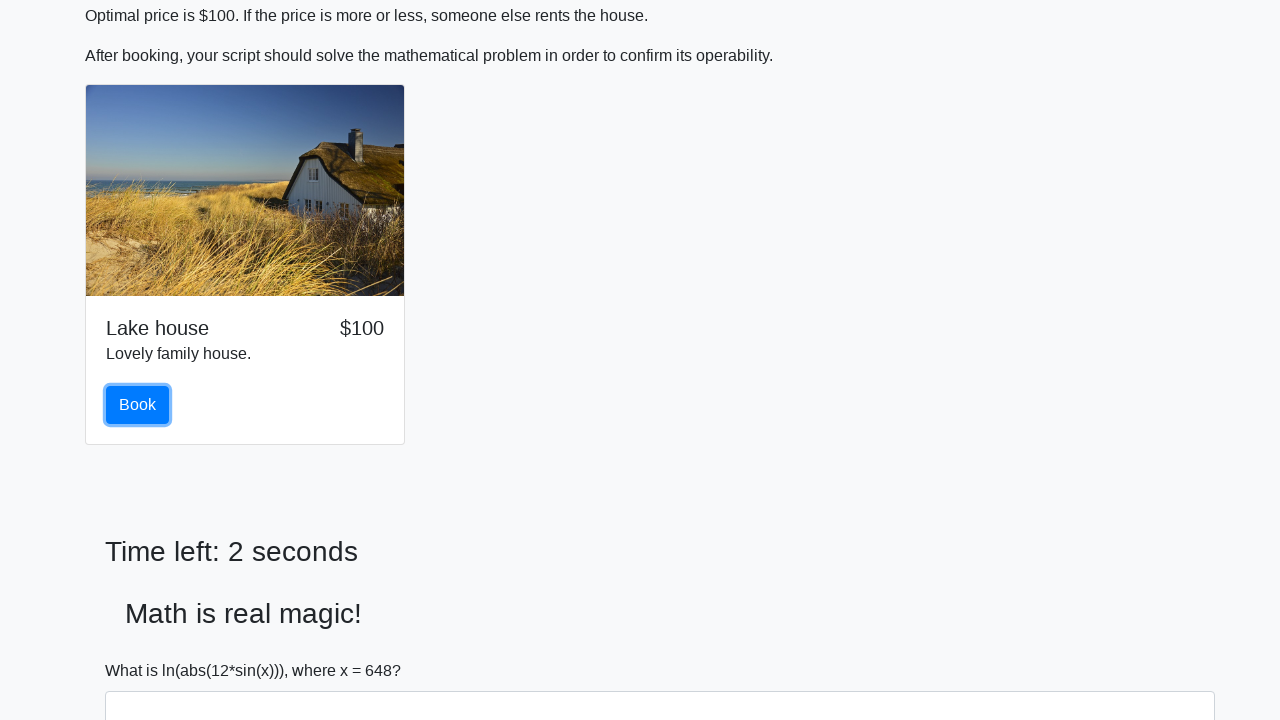

Filled answer field with calculated result: 2.1827487058989603 on #answer
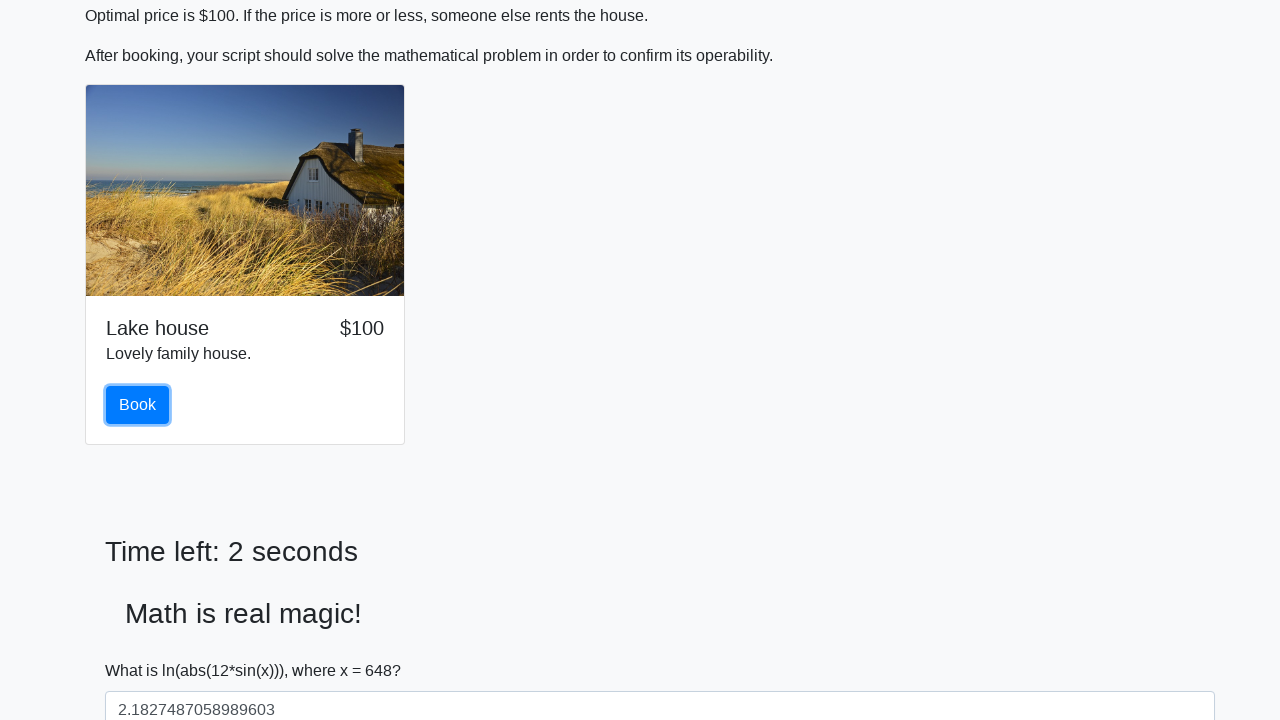

Clicked solve button to submit the answer at (143, 651) on #solve
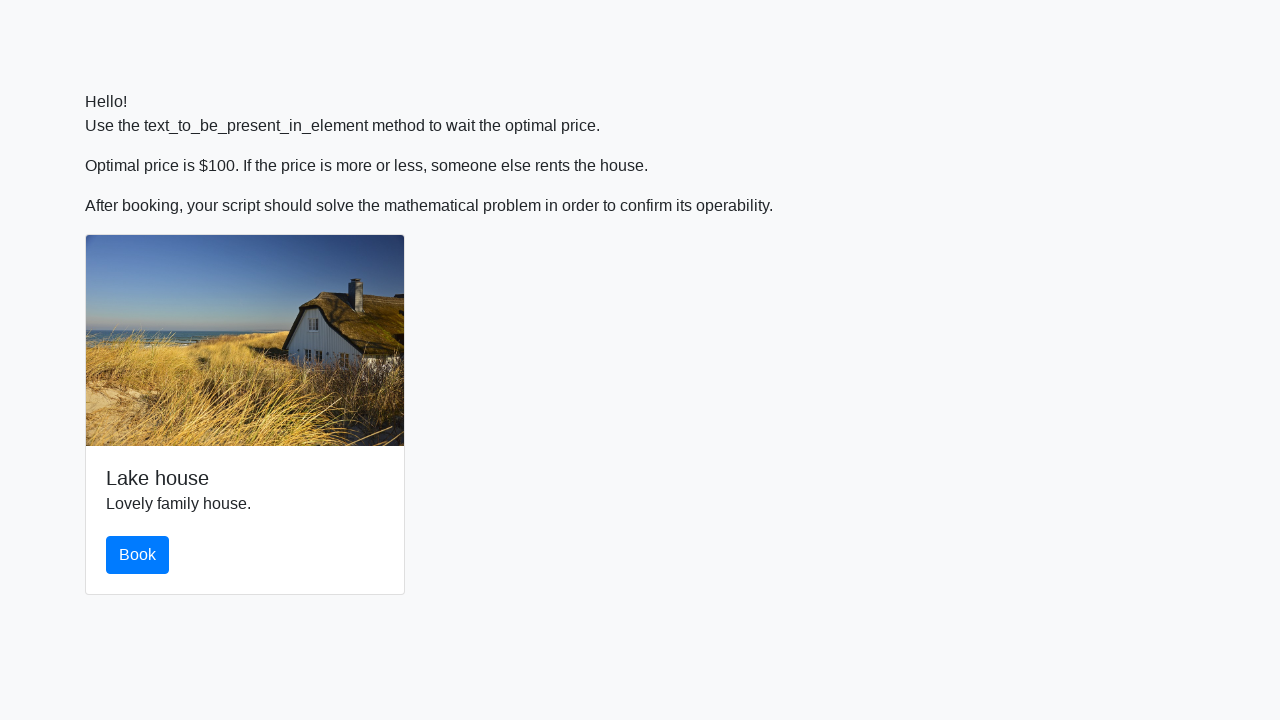

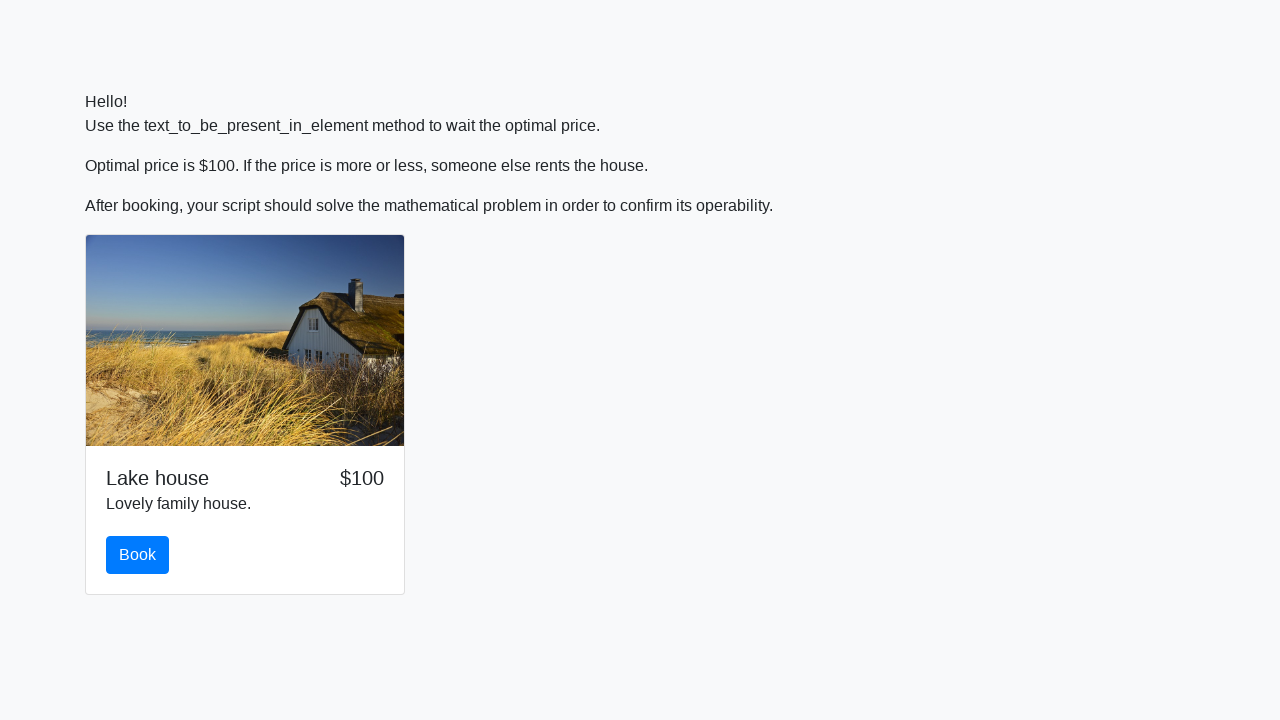